Tests checkbox functionality by clicking the first checkbox to select it, then clicking the second checkbox to deselect it if it's already selected.

Starting URL: http://the-internet.herokuapp.com/checkboxes

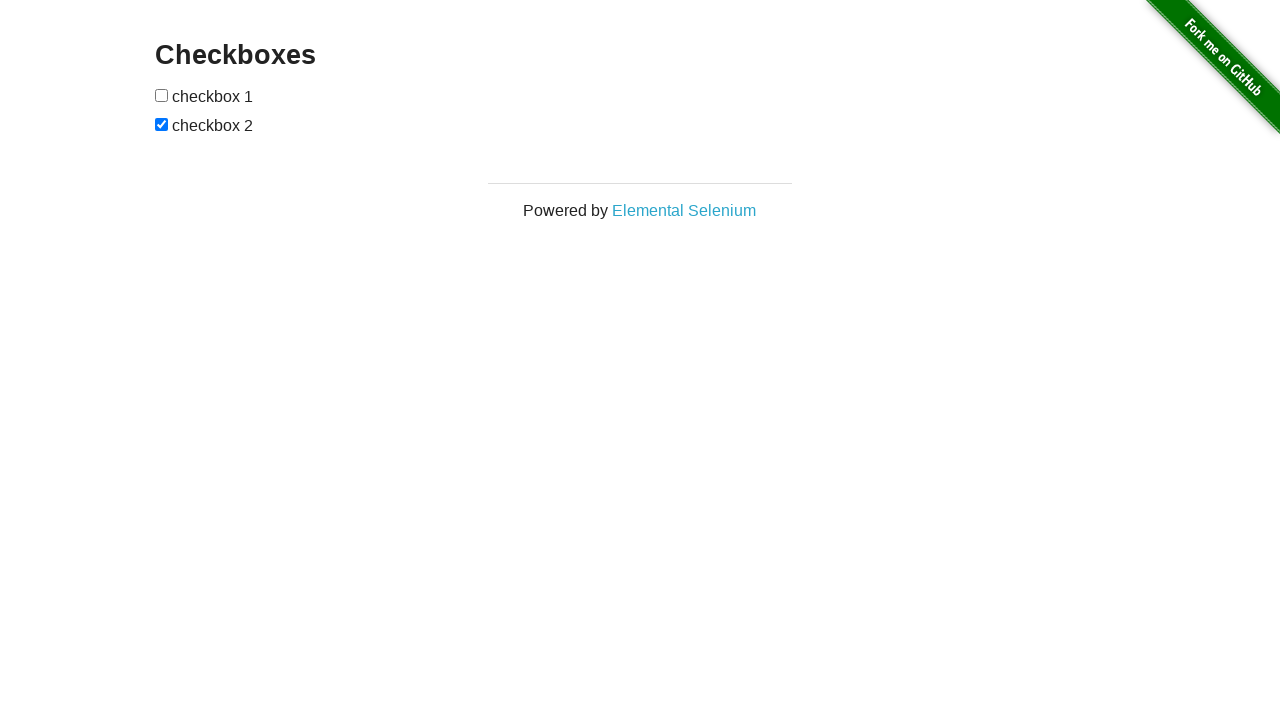

Clicked the first checkbox to select it at (162, 95) on xpath=//html/body/div[2]/div/div/form/input[1]
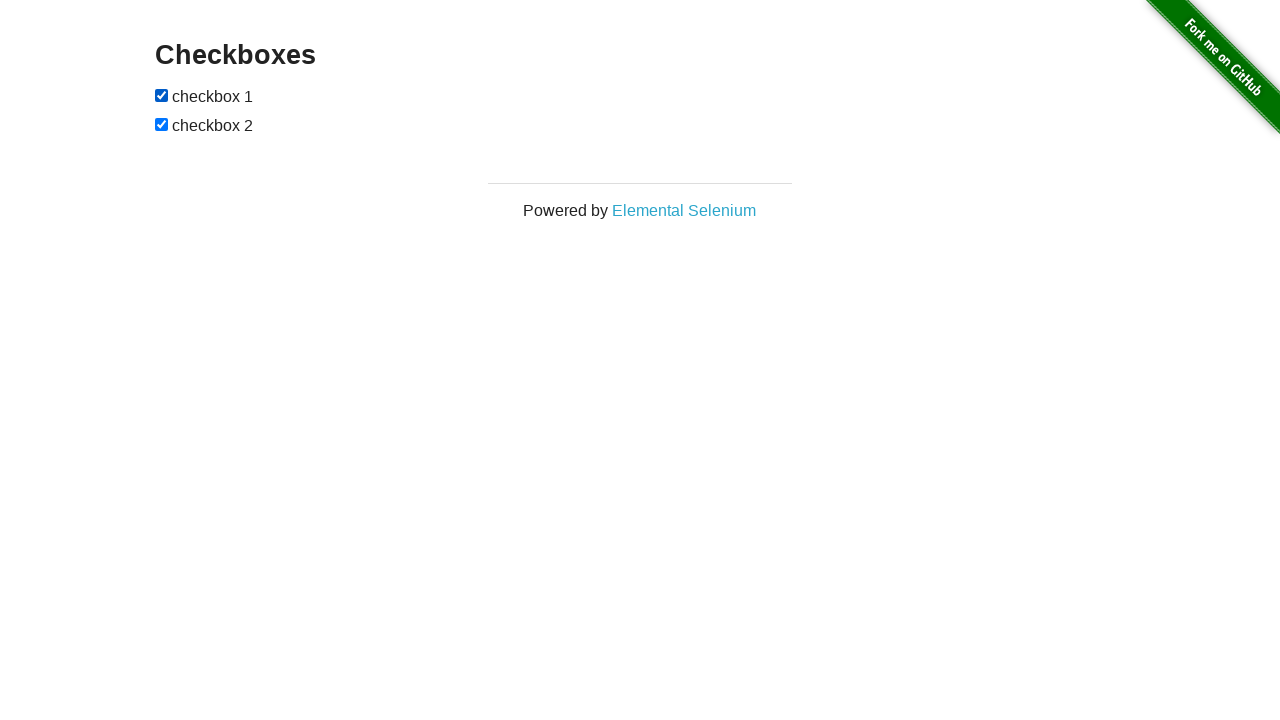

Located the second checkbox
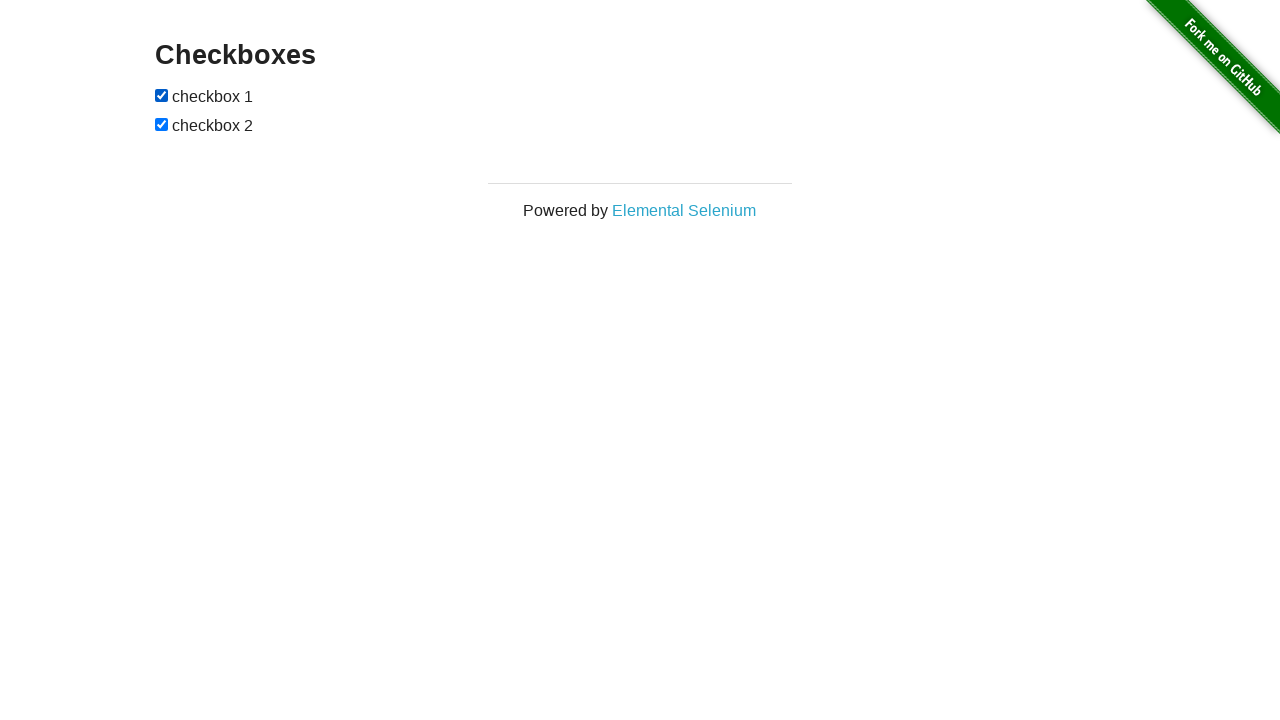

Second checkbox was checked, clicked it to deselect at (162, 124) on xpath=//html/body/div[2]/div/div/form/input[2]
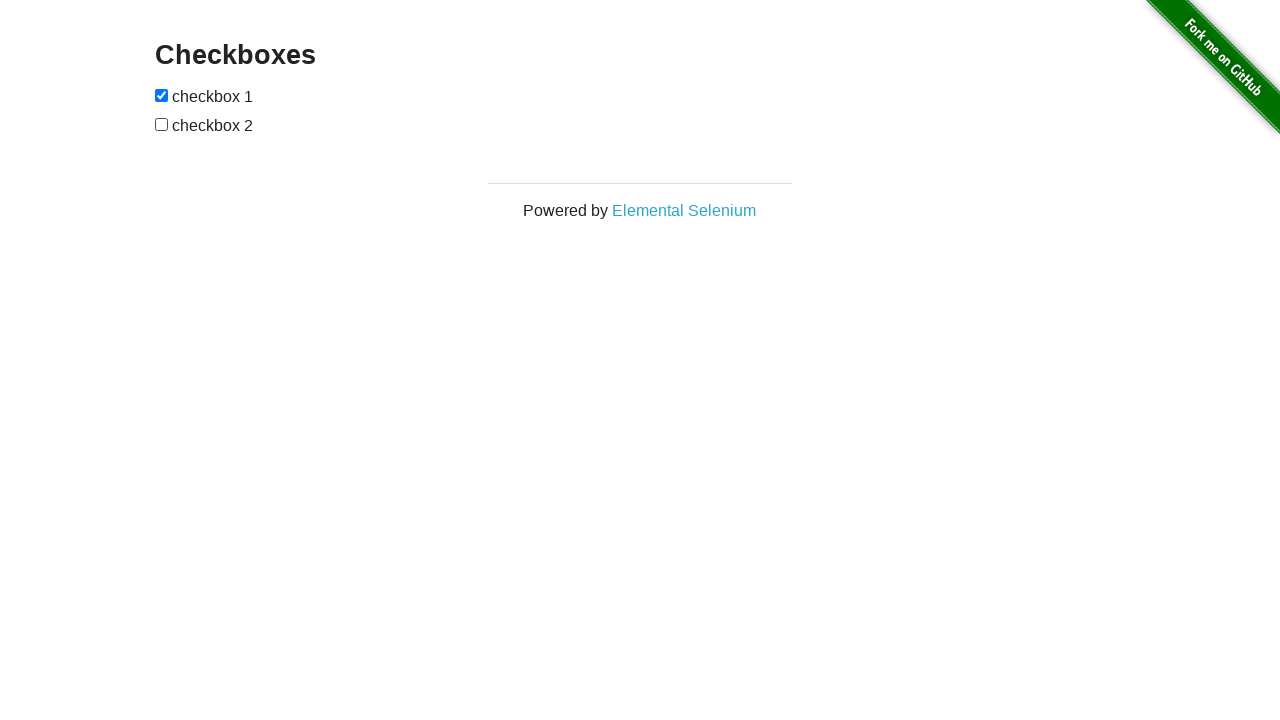

Waited 1 second to observe the final state
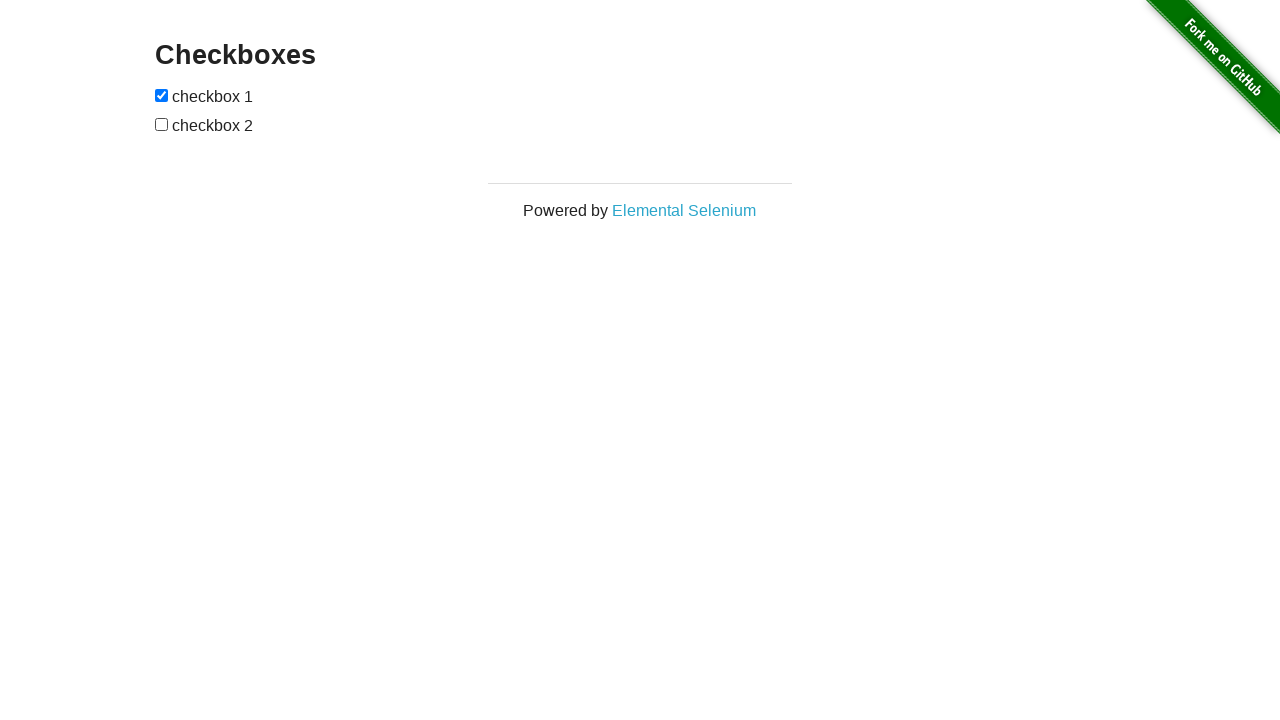

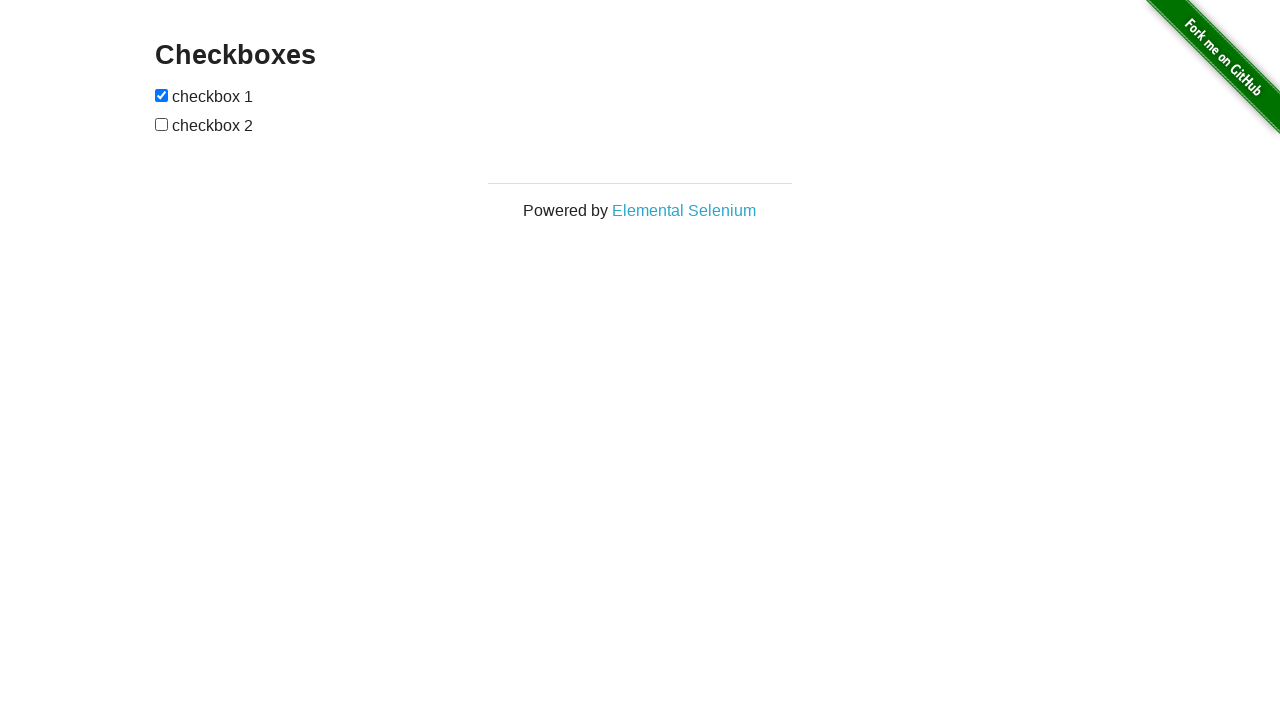